Tests dynamic checkbox controls by toggling visibility of a checkbox, waiting for it to disappear and reappear, then clicking to select it

Starting URL: https://www.training-support.net/webelements/dynamic-controls

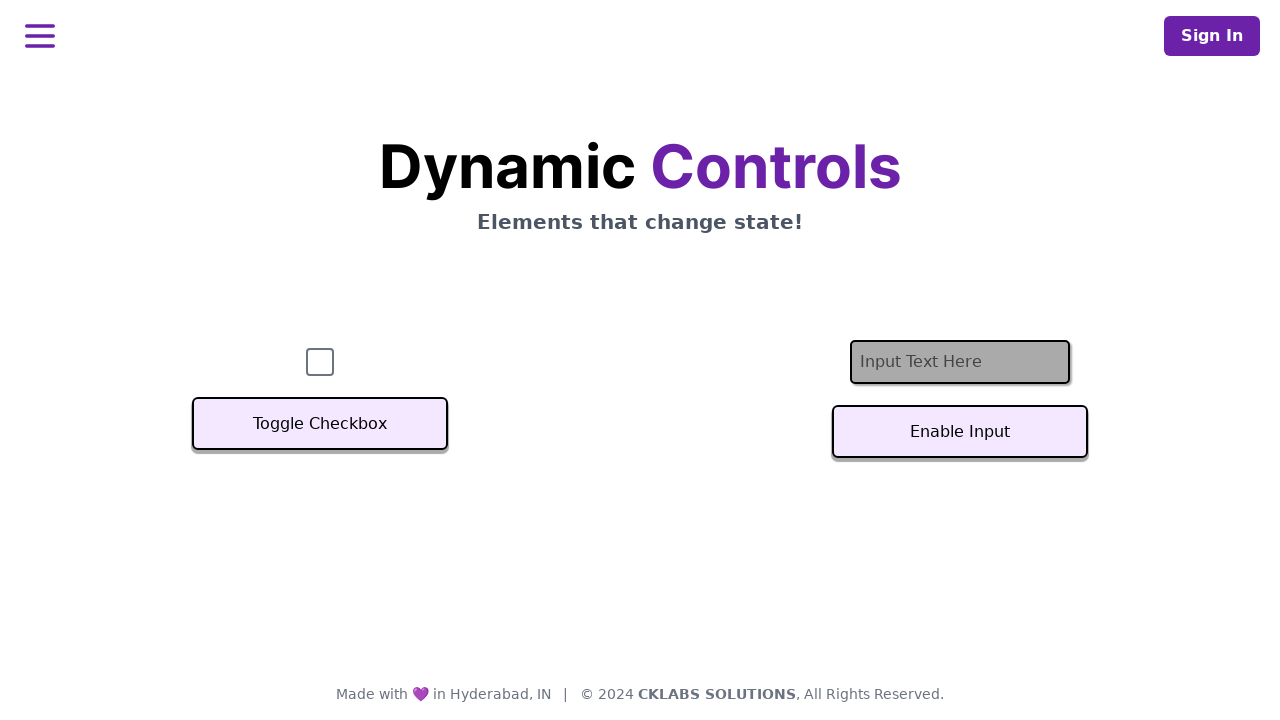

Navigated to dynamic controls page
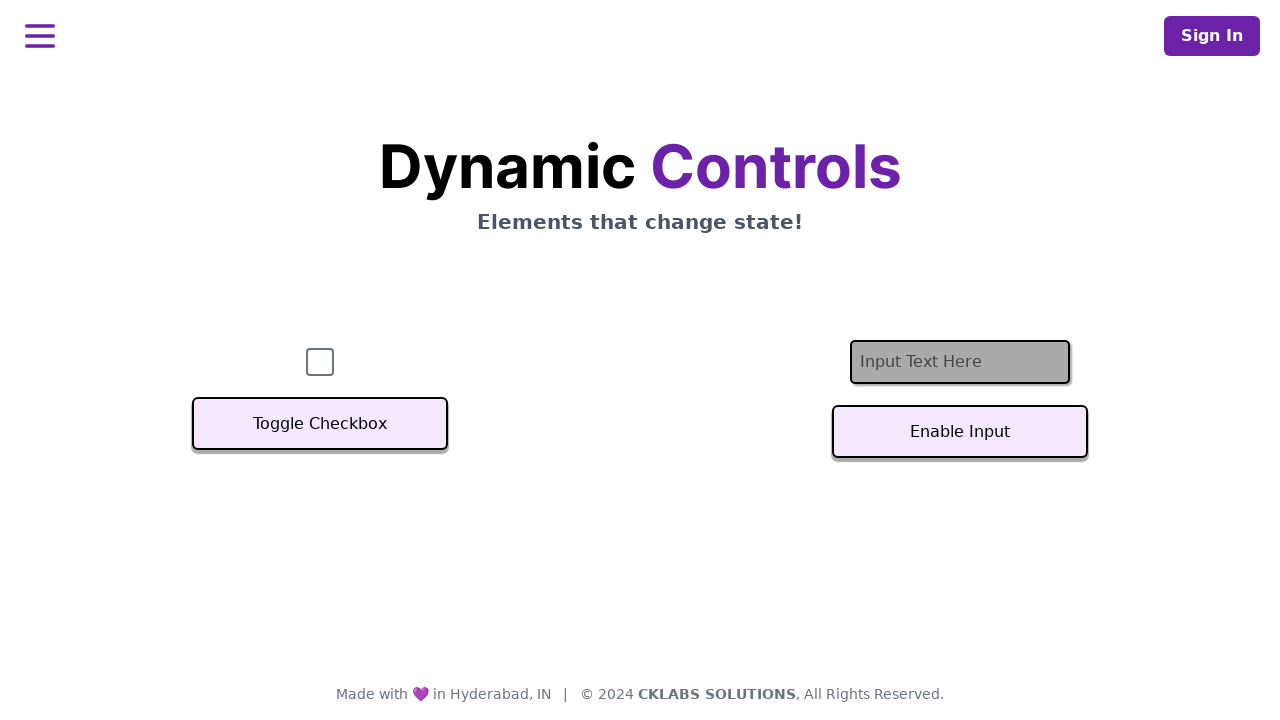

Checkbox is visible on page
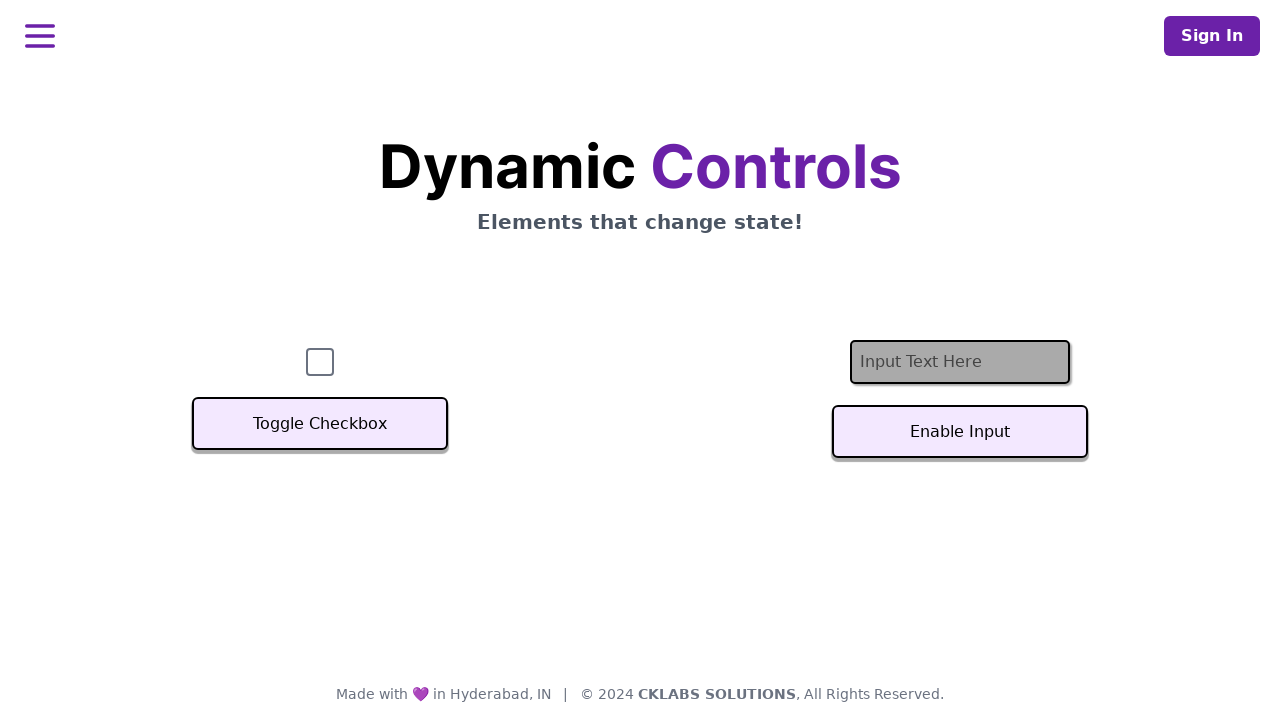

Clicked Toggle Checkbox button to hide checkbox at (320, 424) on xpath=//button[text()='Toggle Checkbox']
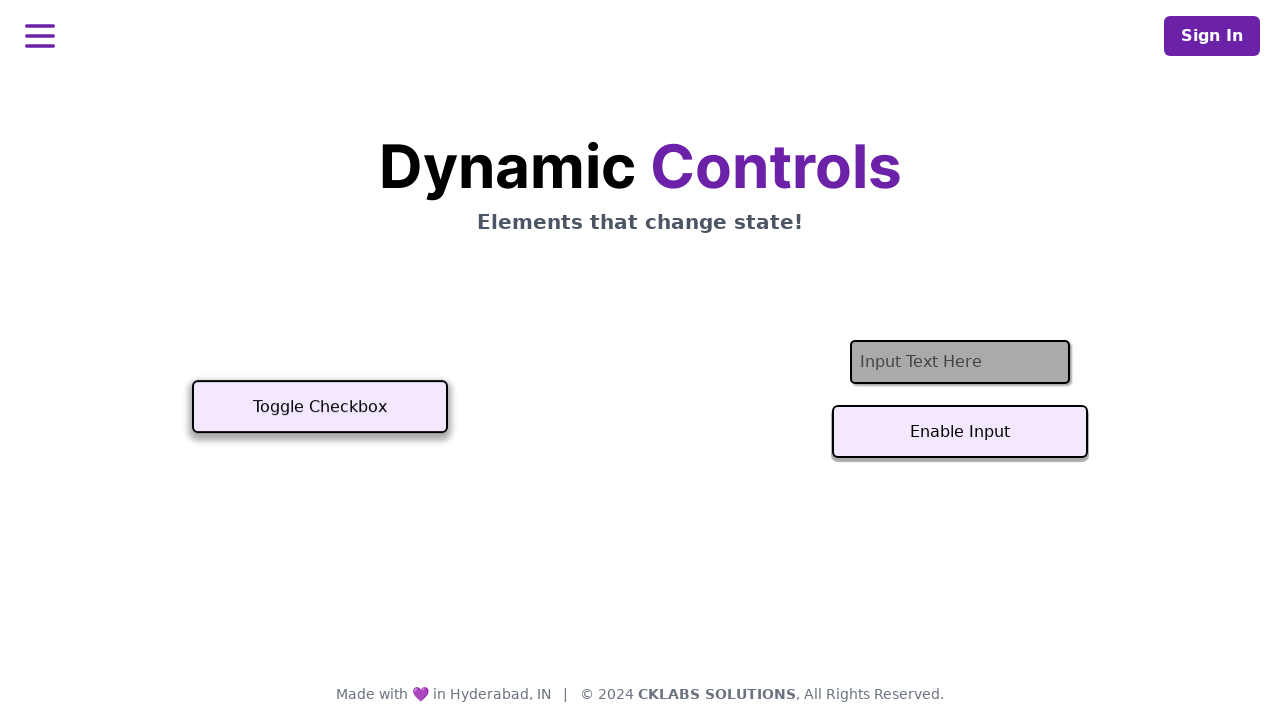

Checkbox disappeared after toggle
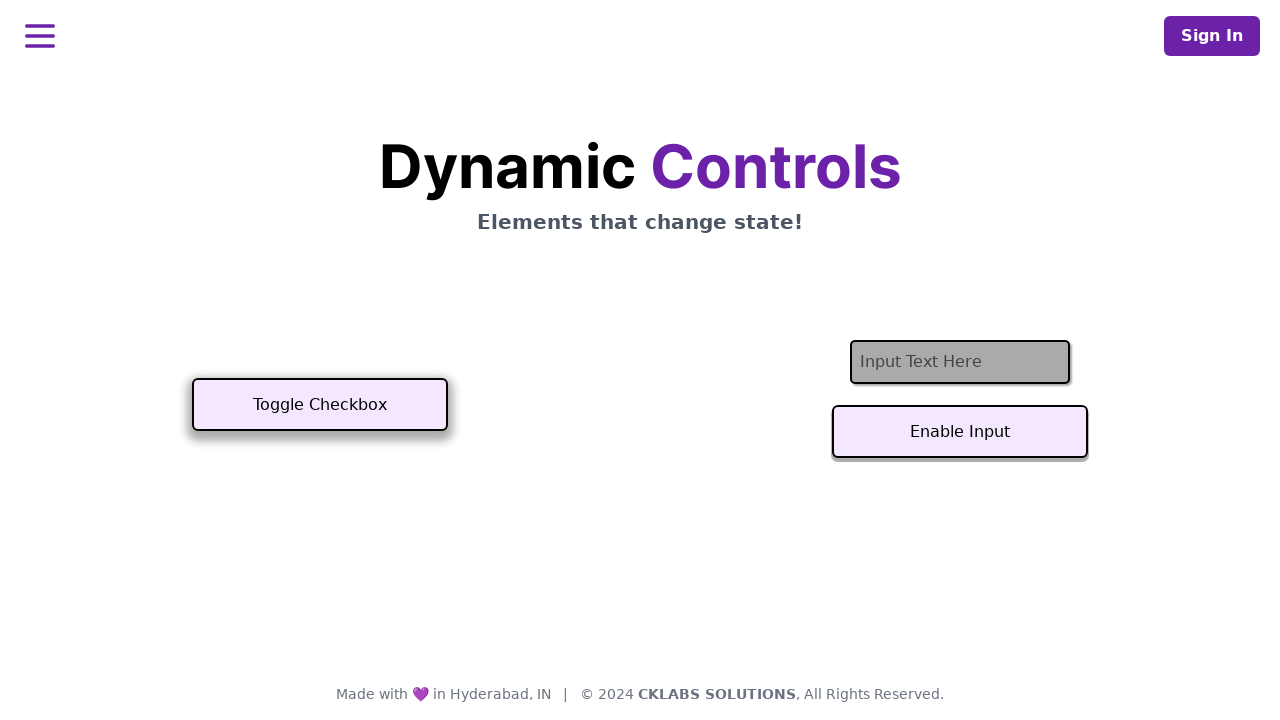

Clicked Toggle Checkbox button to show checkbox again at (320, 405) on xpath=//button[text()='Toggle Checkbox']
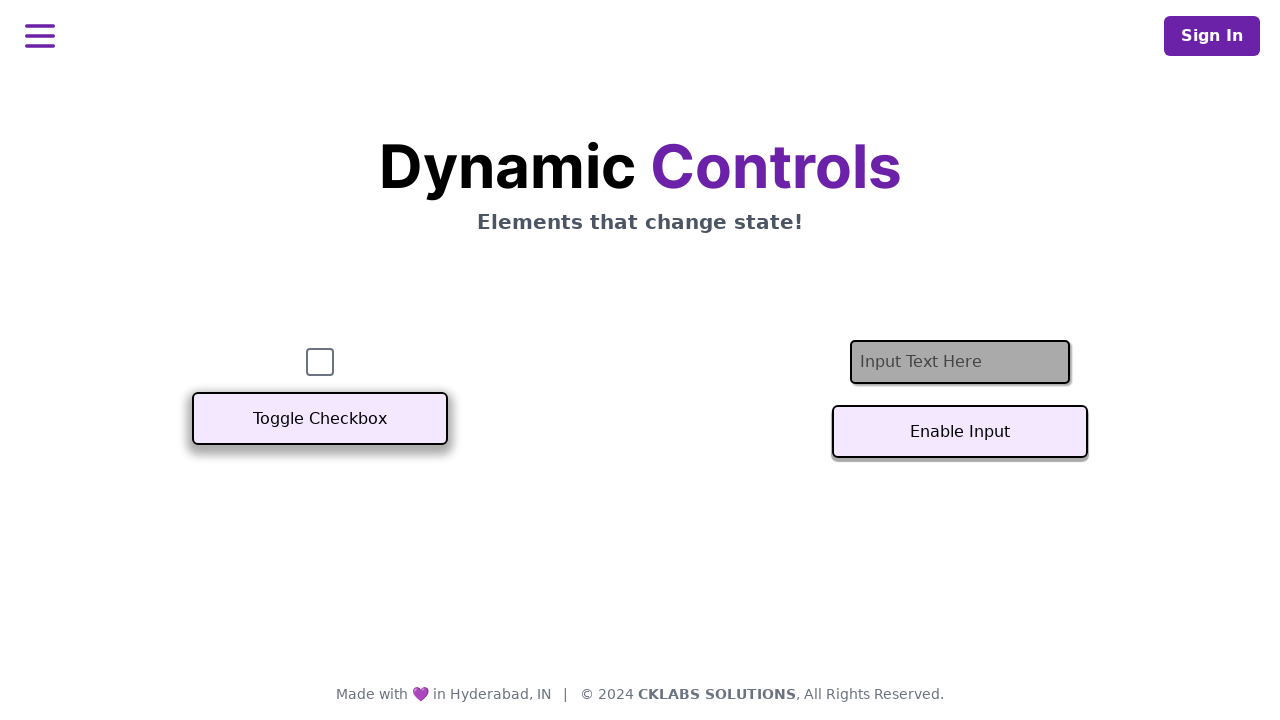

Checkbox reappeared on page
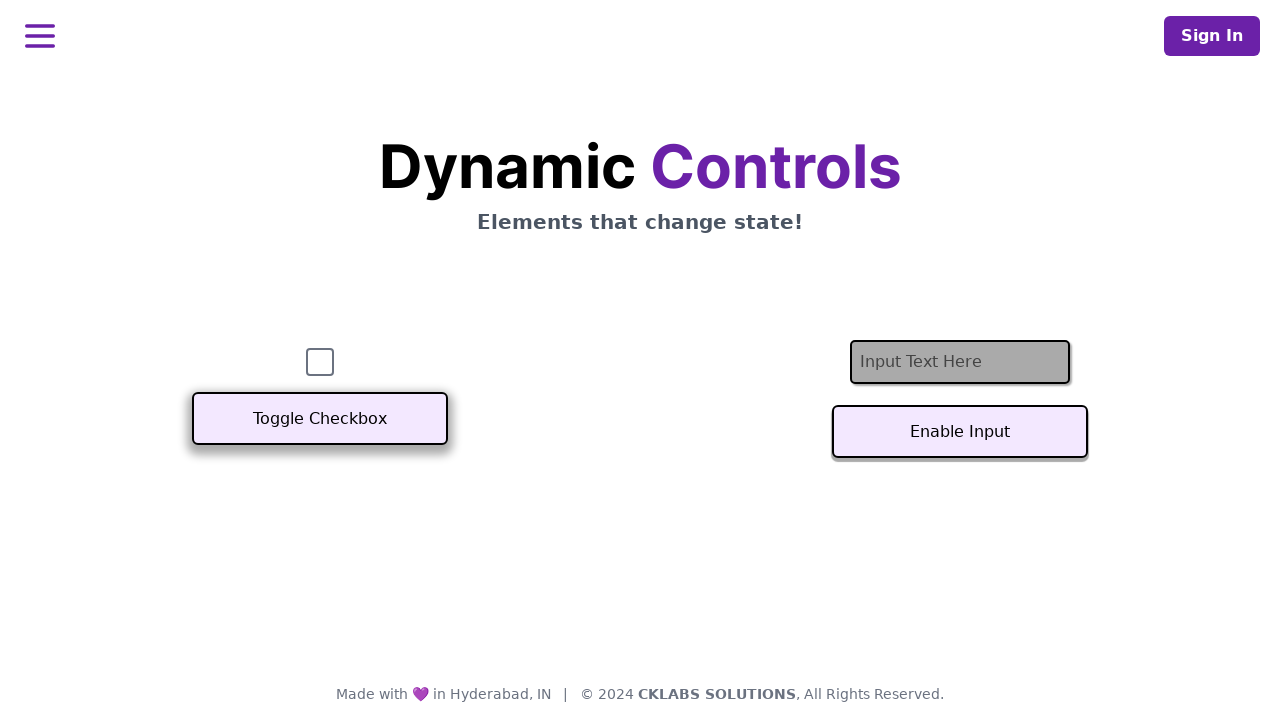

Clicked checkbox to select it at (320, 362) on #checkbox
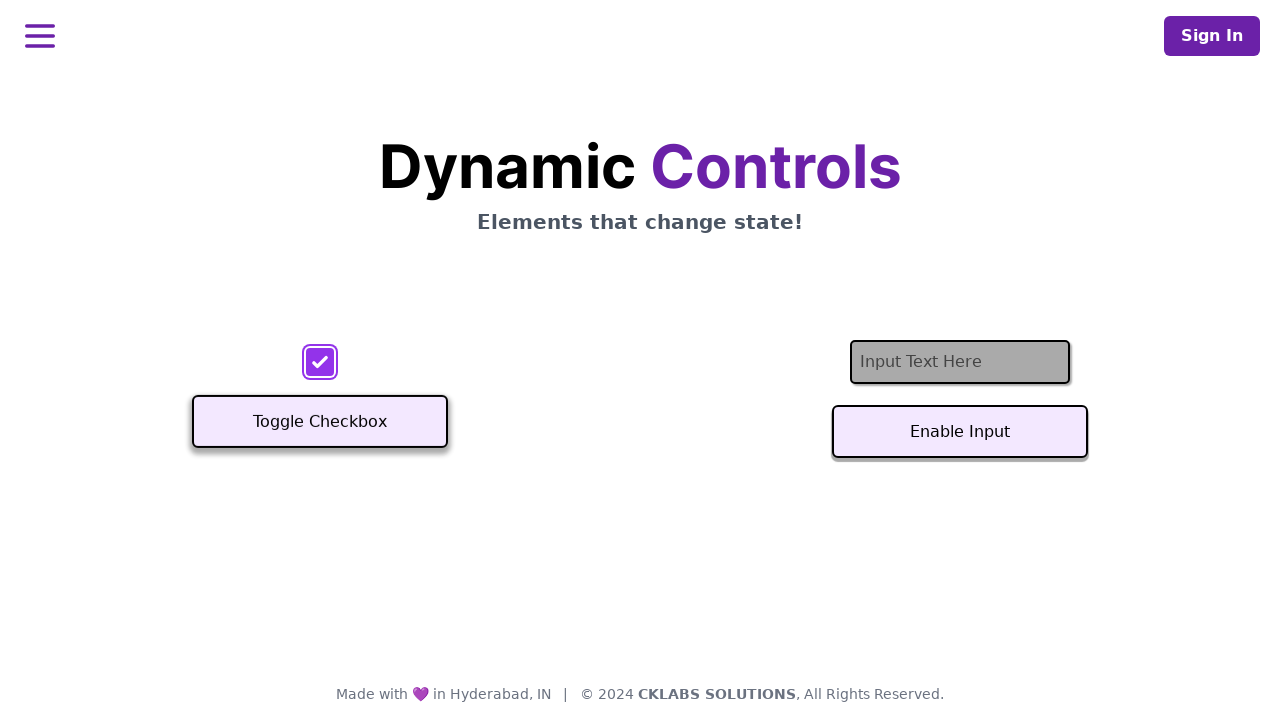

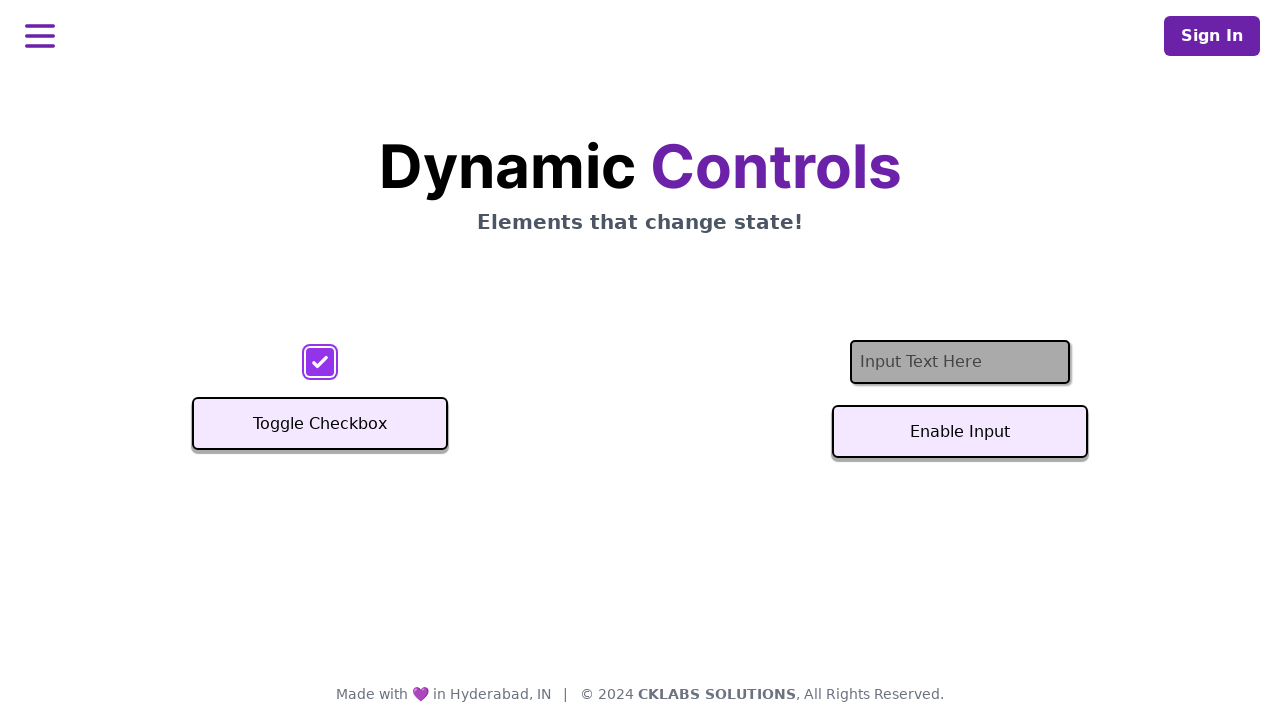